Tests dynamic loading by clicking start button and waiting for hidden element to become visible

Starting URL: https://the-internet.herokuapp.com/

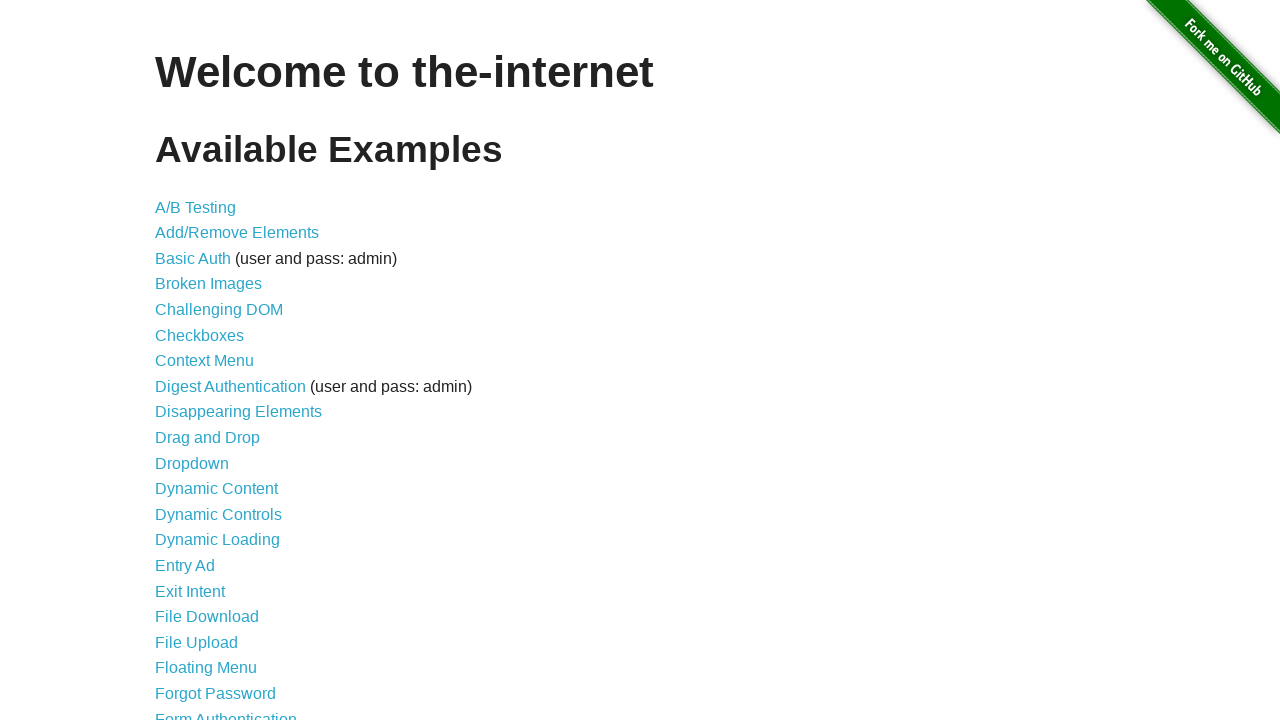

Clicked on Dynamic Loading link at (218, 540) on a[href='/dynamic_loading']
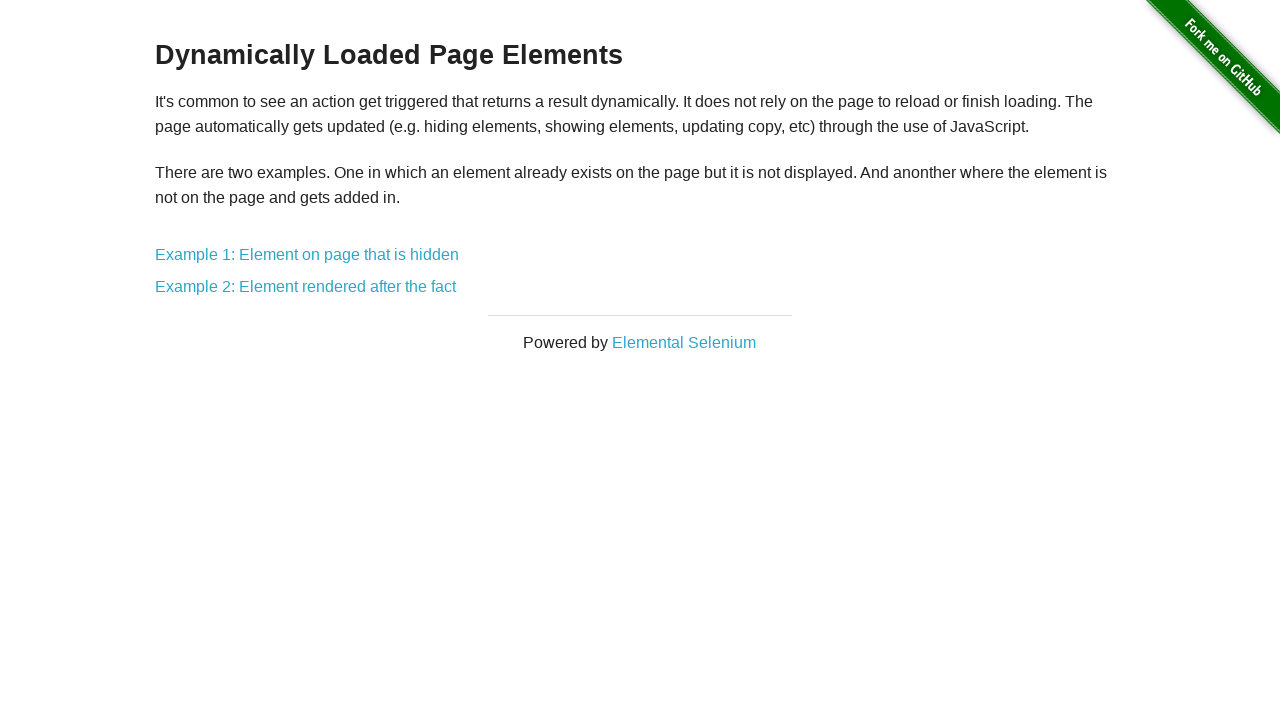

Clicked on Example 1: Element on page that is hidden at (307, 255) on a[href='/dynamic_loading/1']
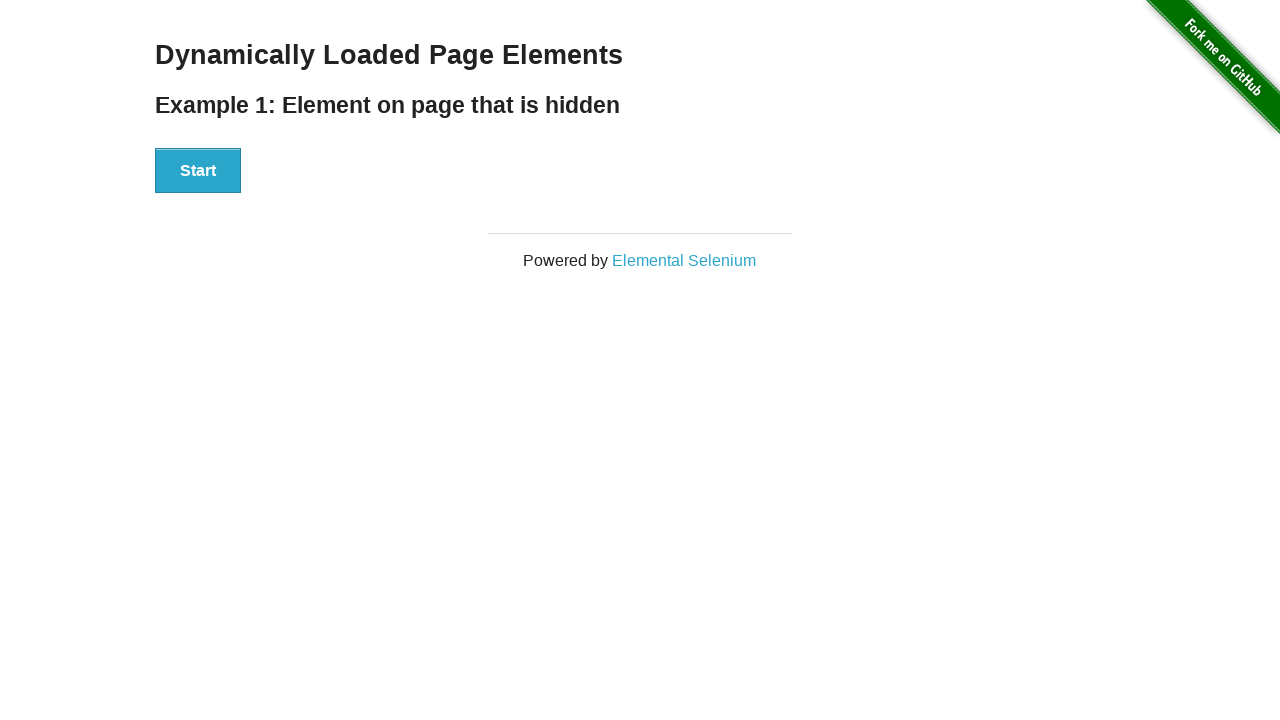

Clicked Start button for Example 1 at (198, 171) on button:has-text('Start')
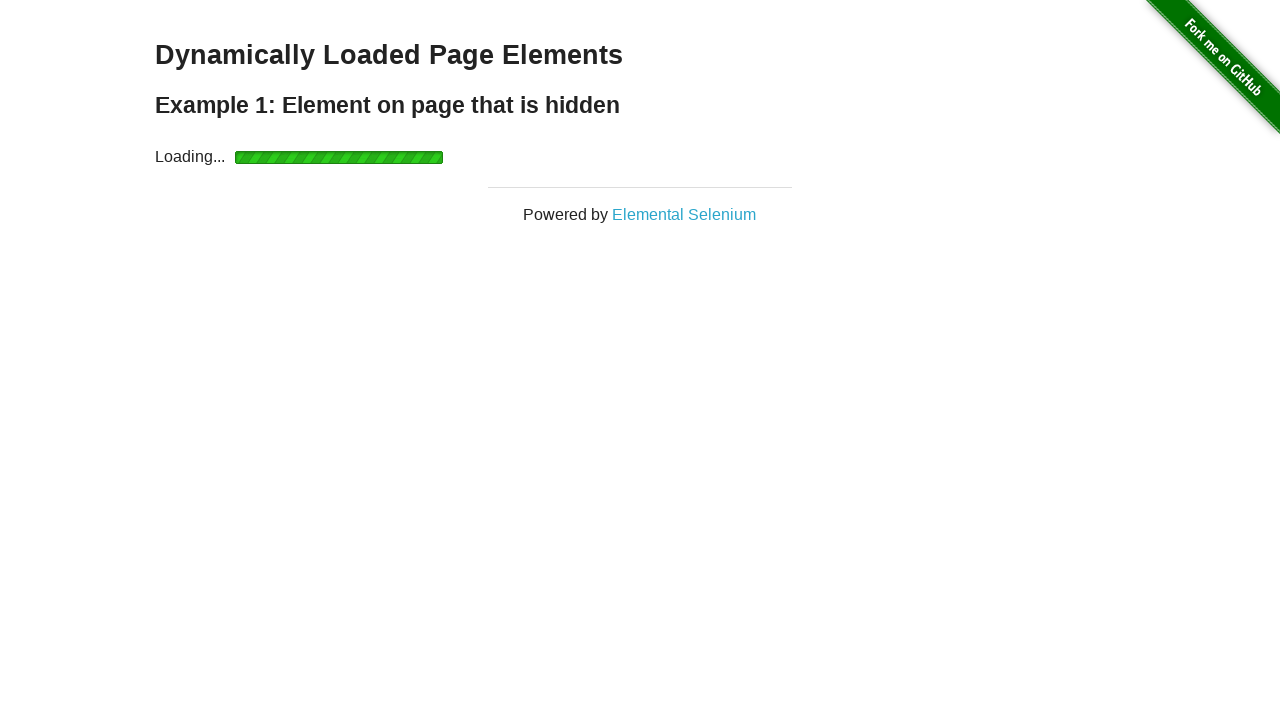

Hidden element became visible in Example 1
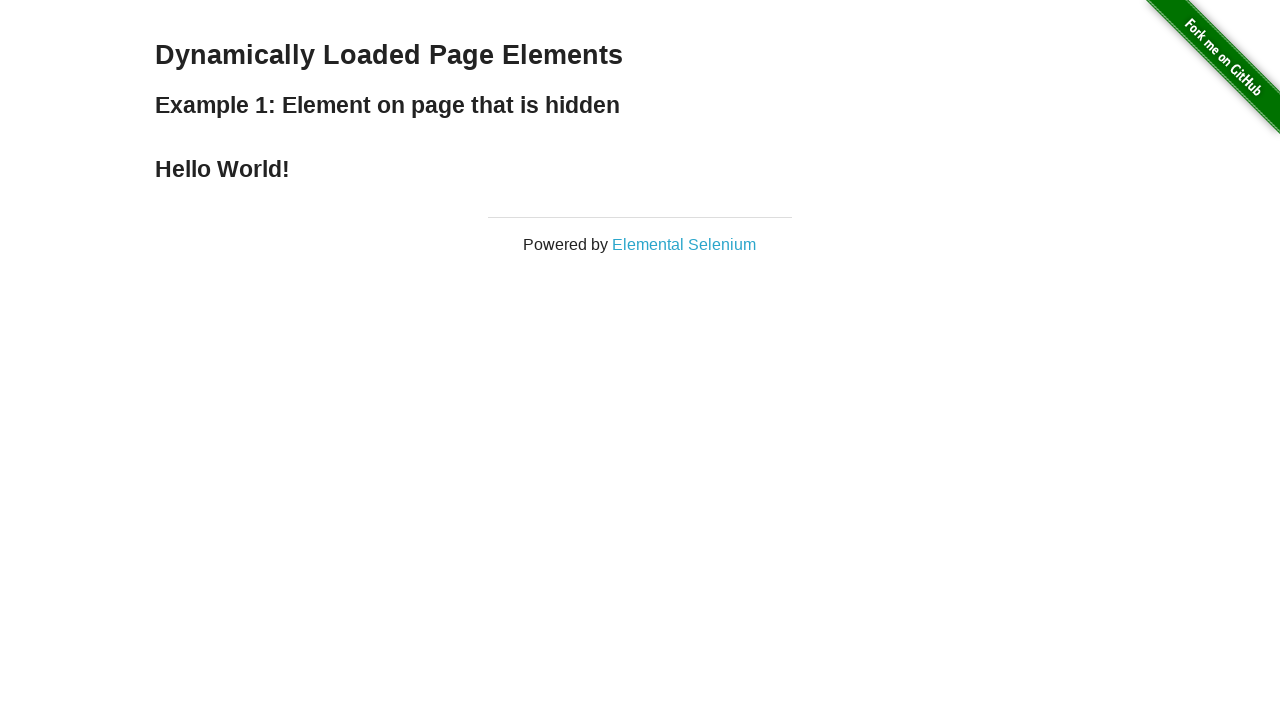

Navigated back to Dynamic Loading page
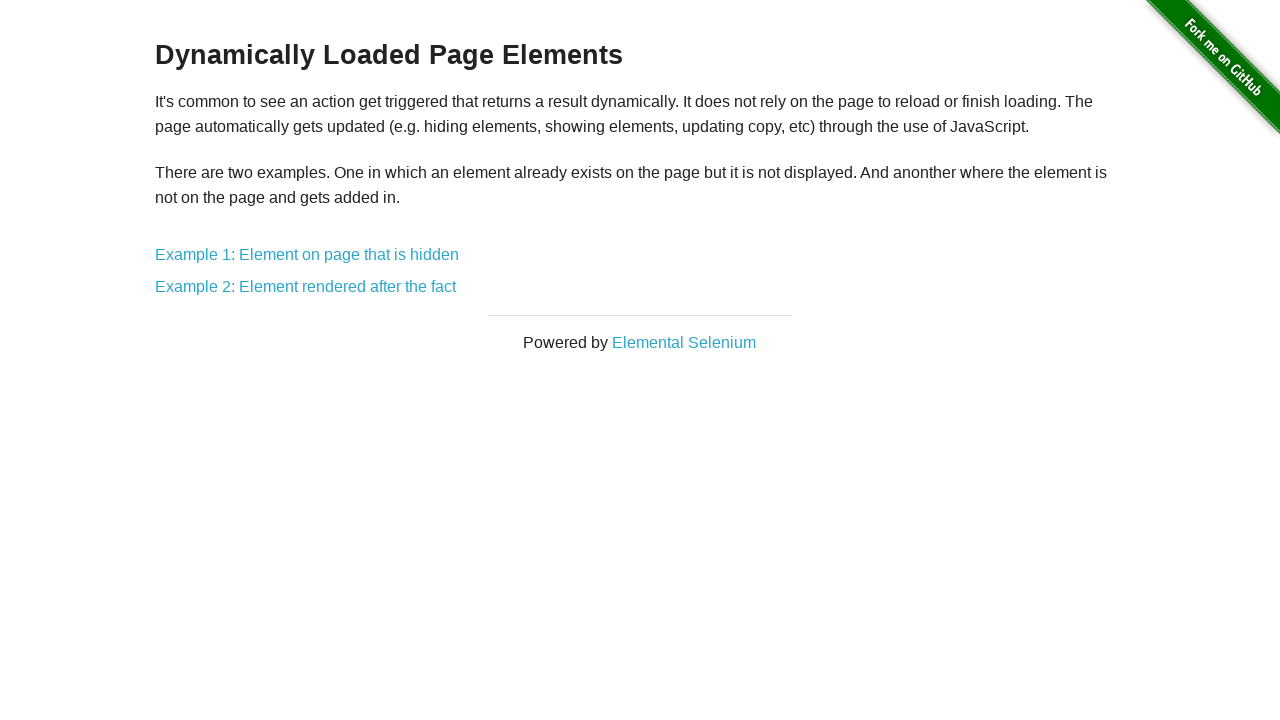

Clicked on Example 2: Element rendered after the fact at (306, 287) on a[href='/dynamic_loading/2']
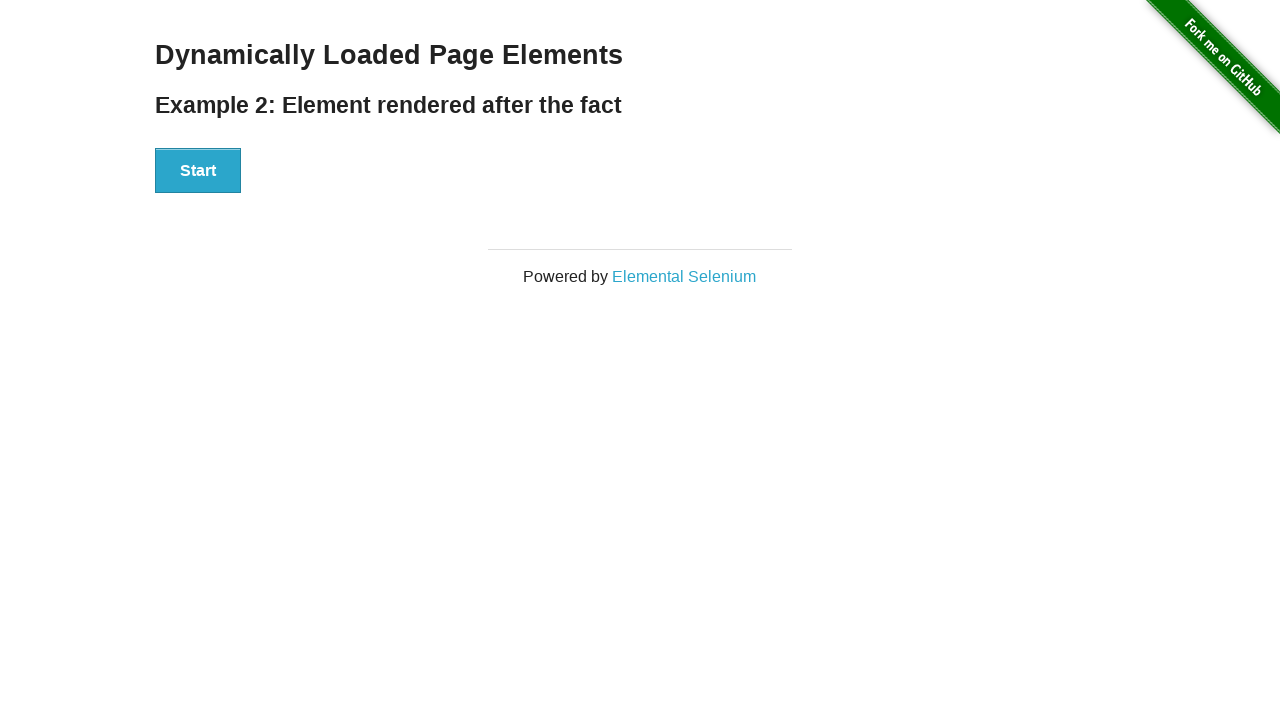

Clicked Start button for Example 2 at (198, 171) on button:has-text('Start')
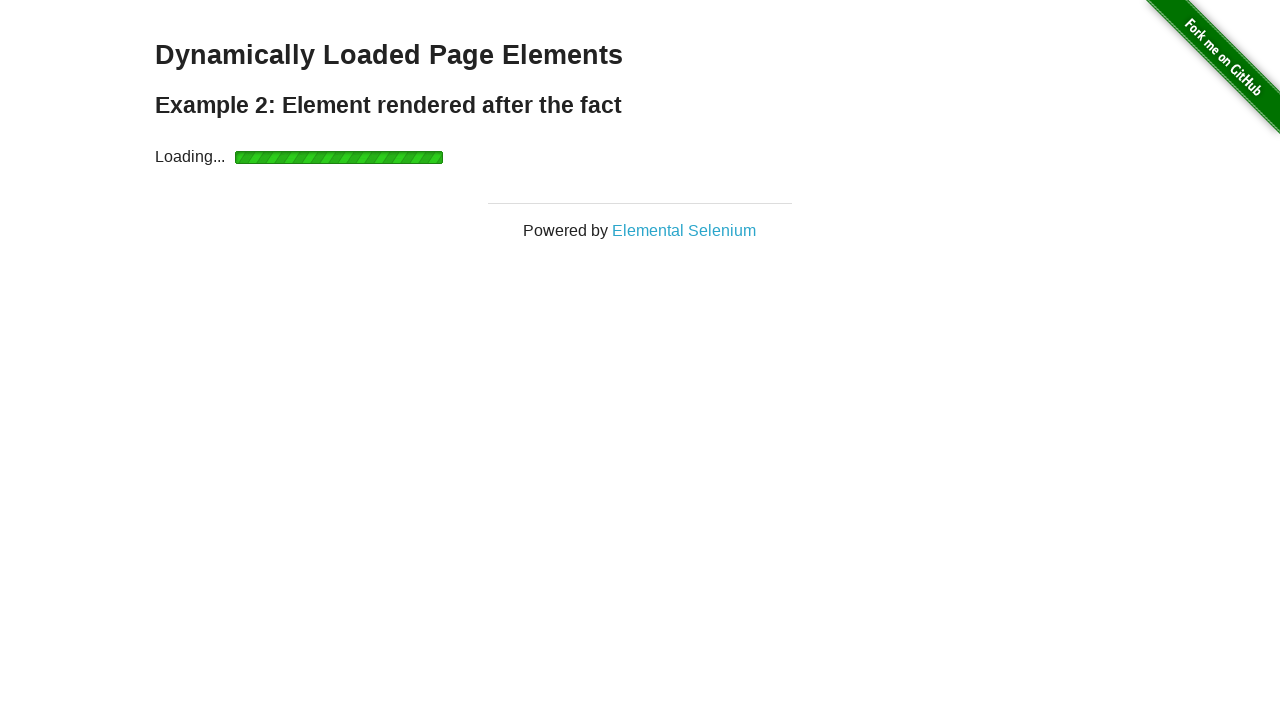

Rendered element became visible in Example 2
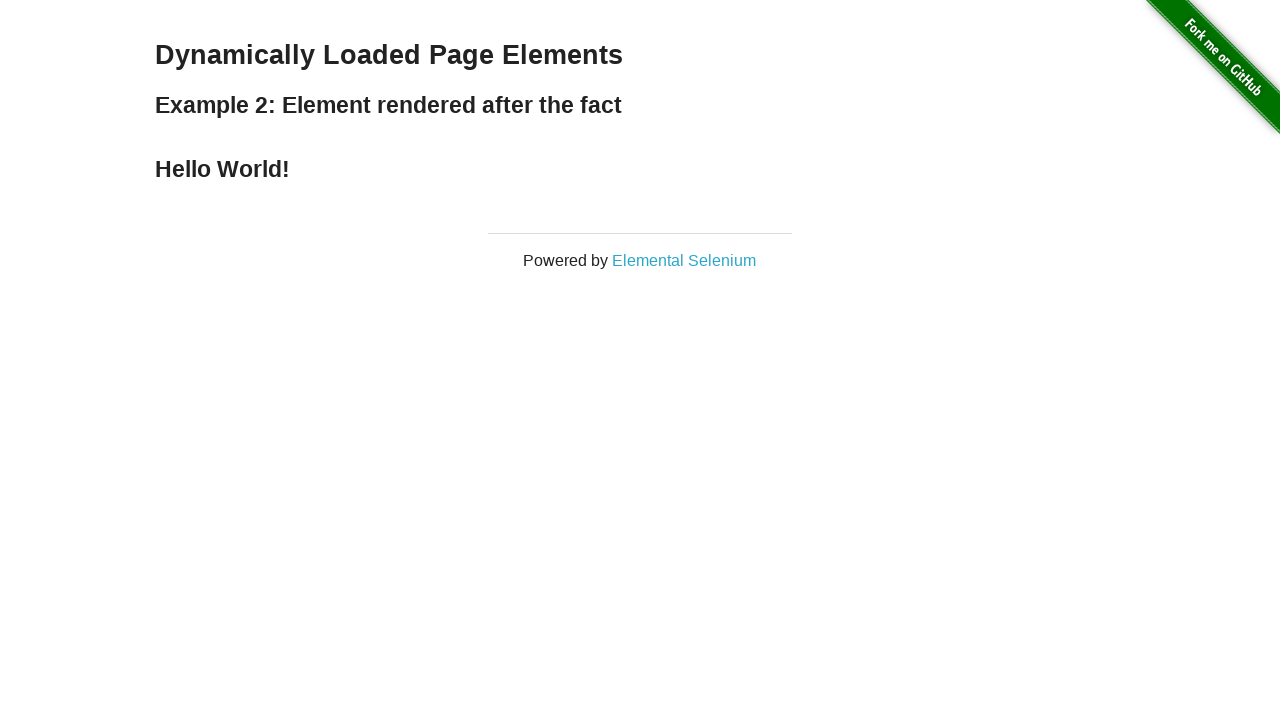

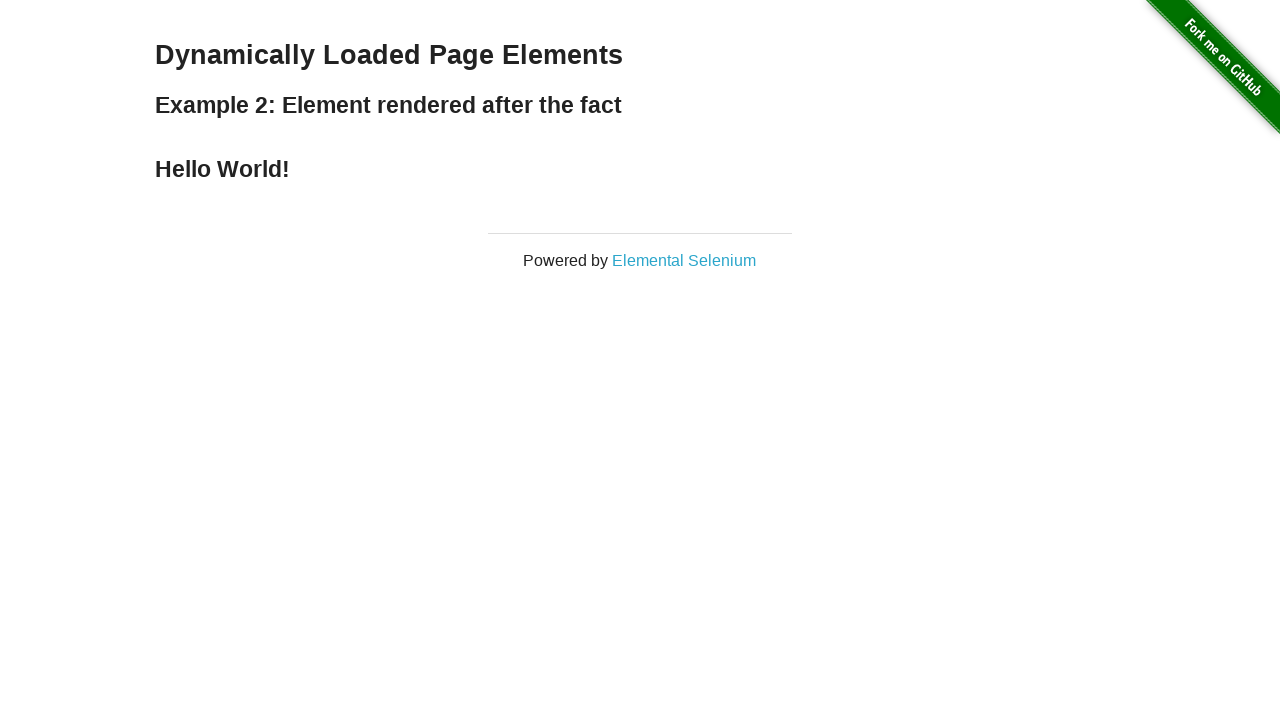